Navigates to the BIRD benchmark leaderboard page and verifies that leaderboard tables and headers are present on the page.

Starting URL: https://bird-bench.github.io

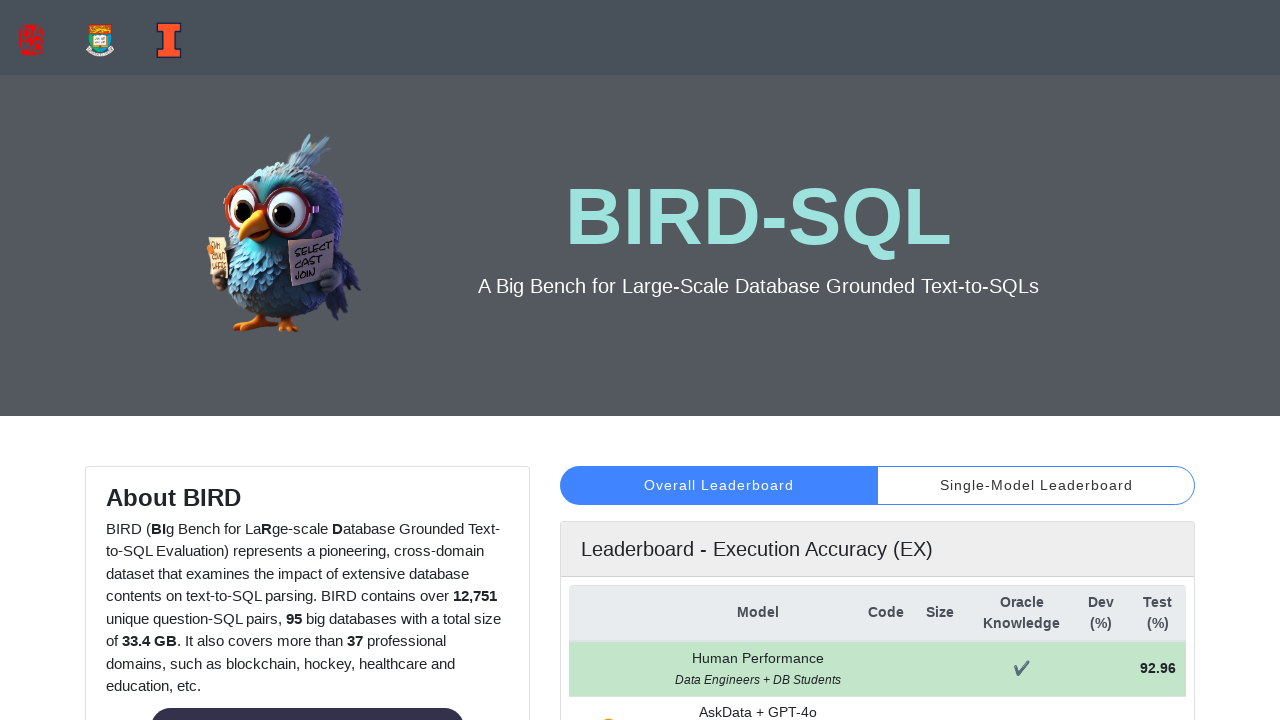

Navigated to BIRD benchmark leaderboard page
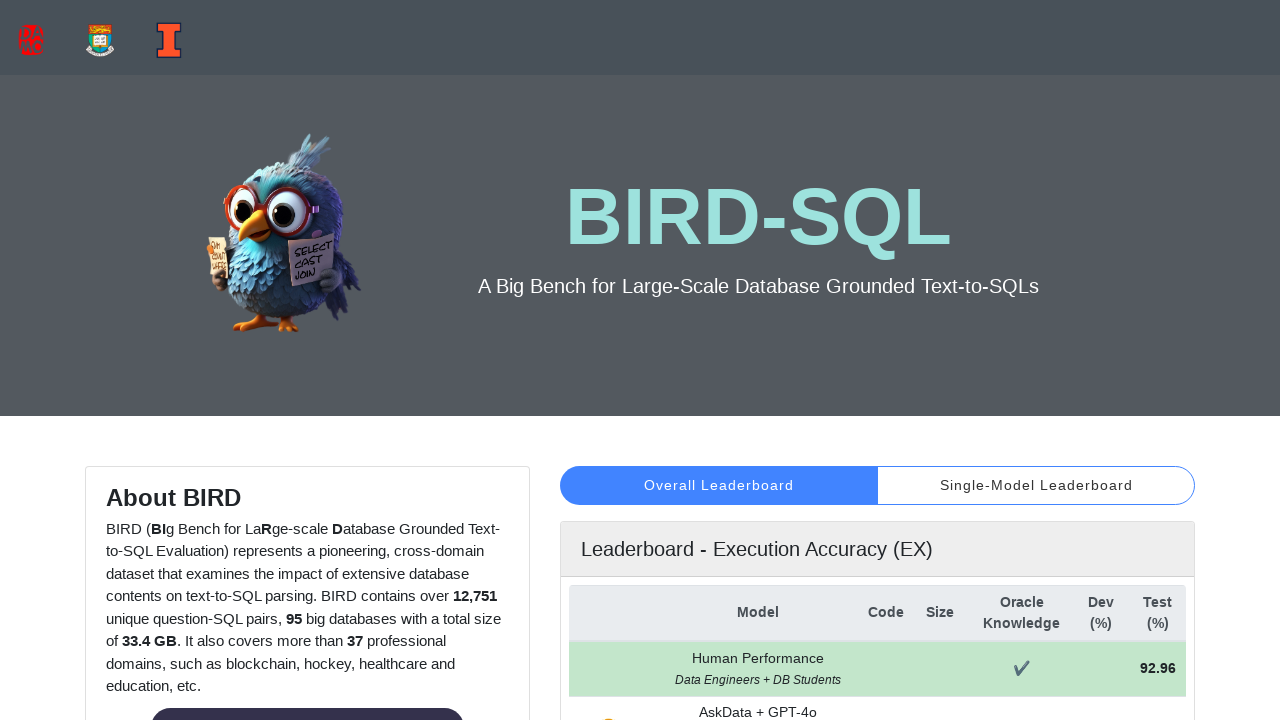

Leaderboard card headers loaded
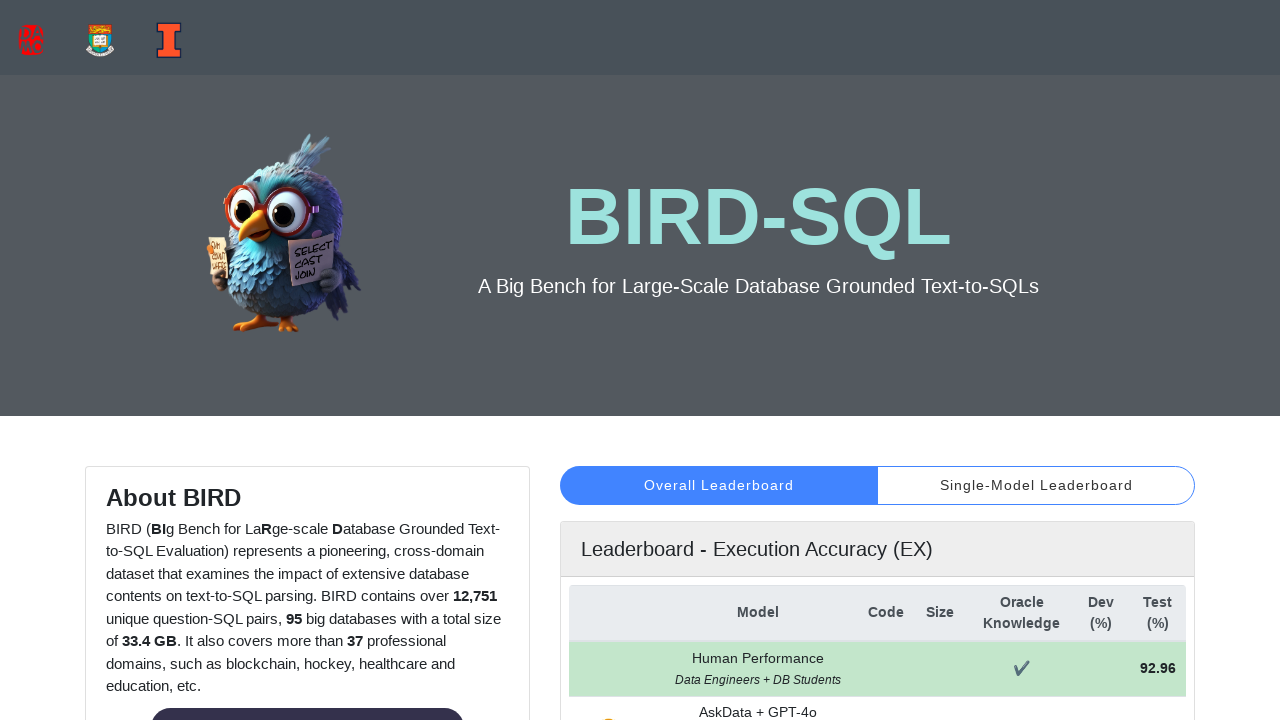

Leaderboard tables are present on the page
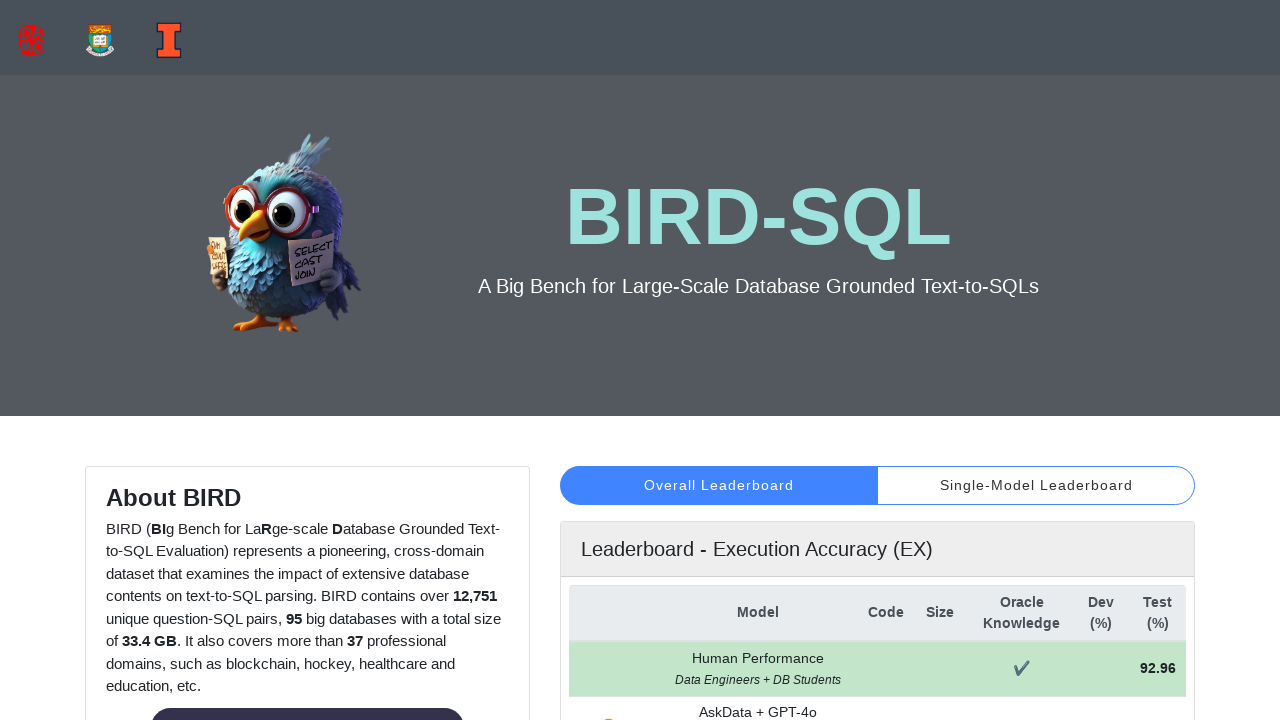

Table header row with th elements verified
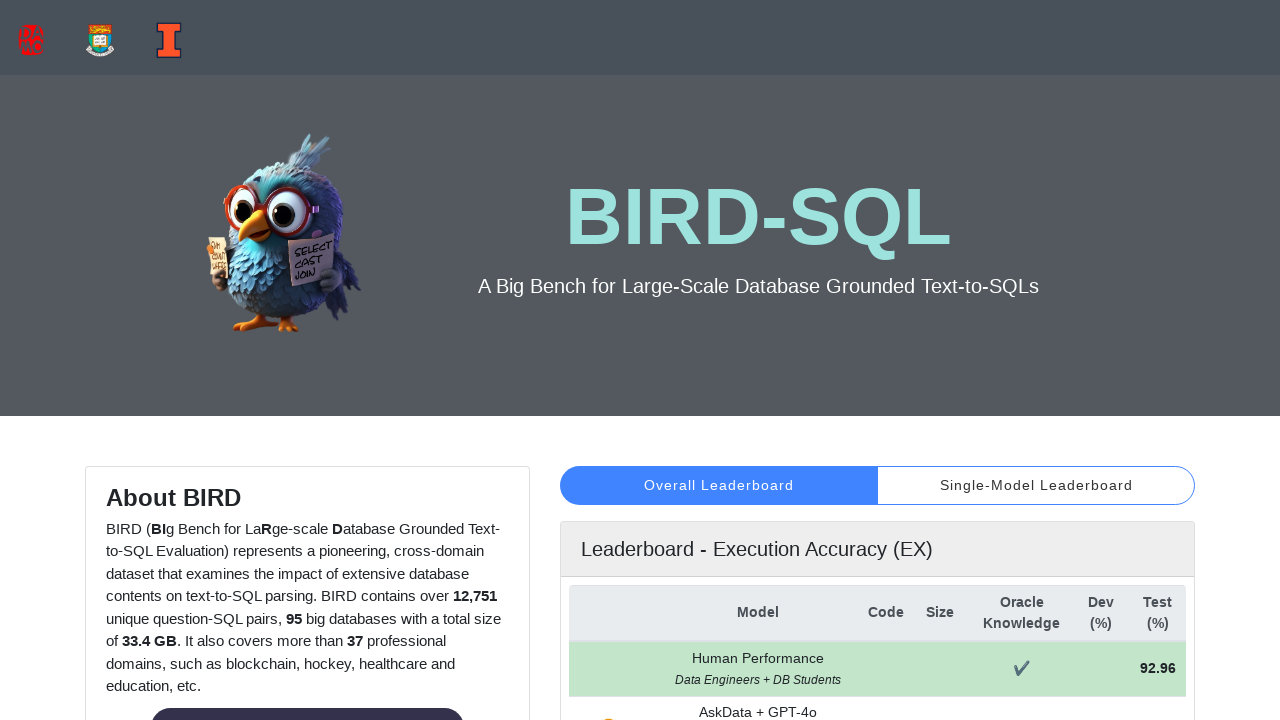

Table body rows verified
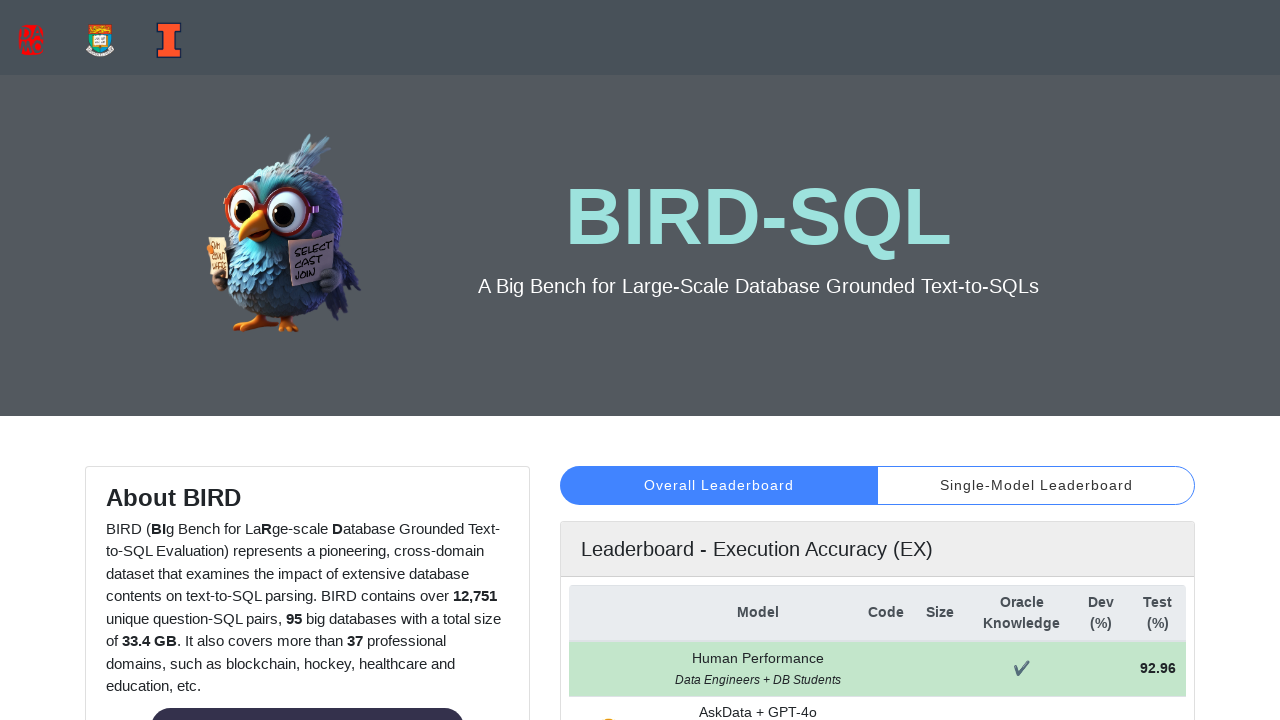

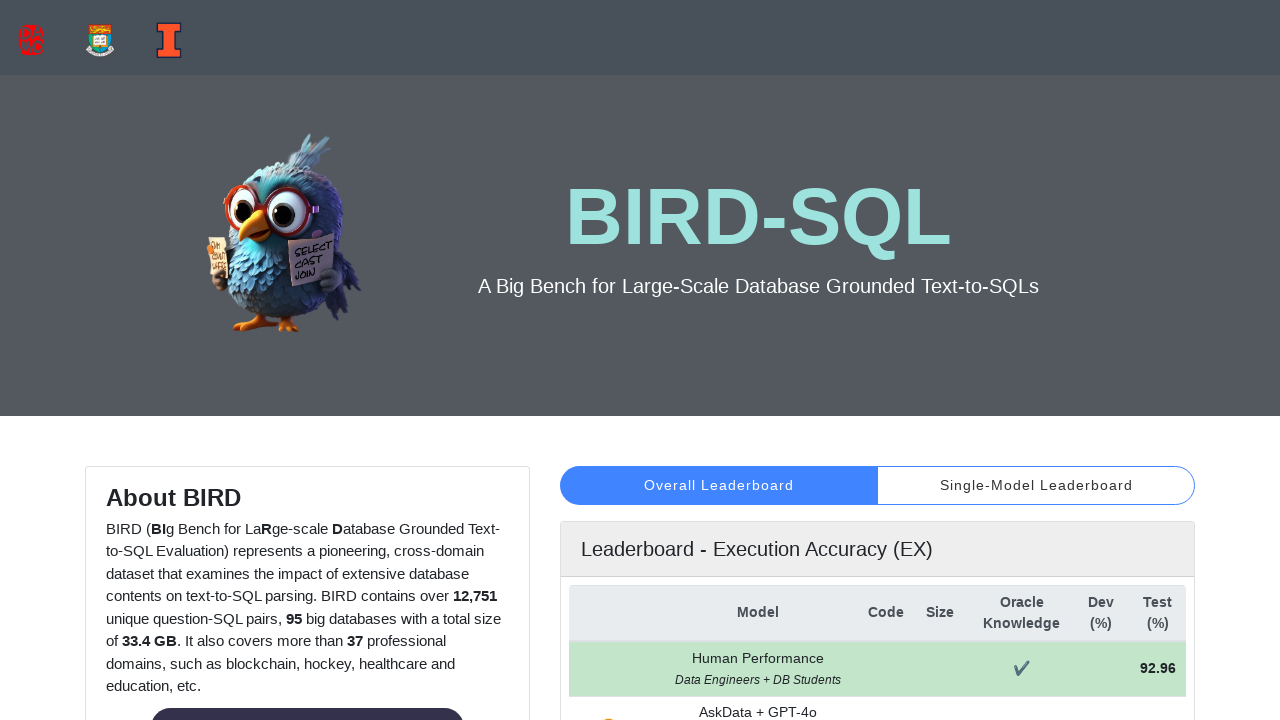